Tests clicking a button that triggers a prompt dialog, entering a number and verifying the response message

Starting URL: https://acctabootcamp.github.io/site/examples/alerts_popups

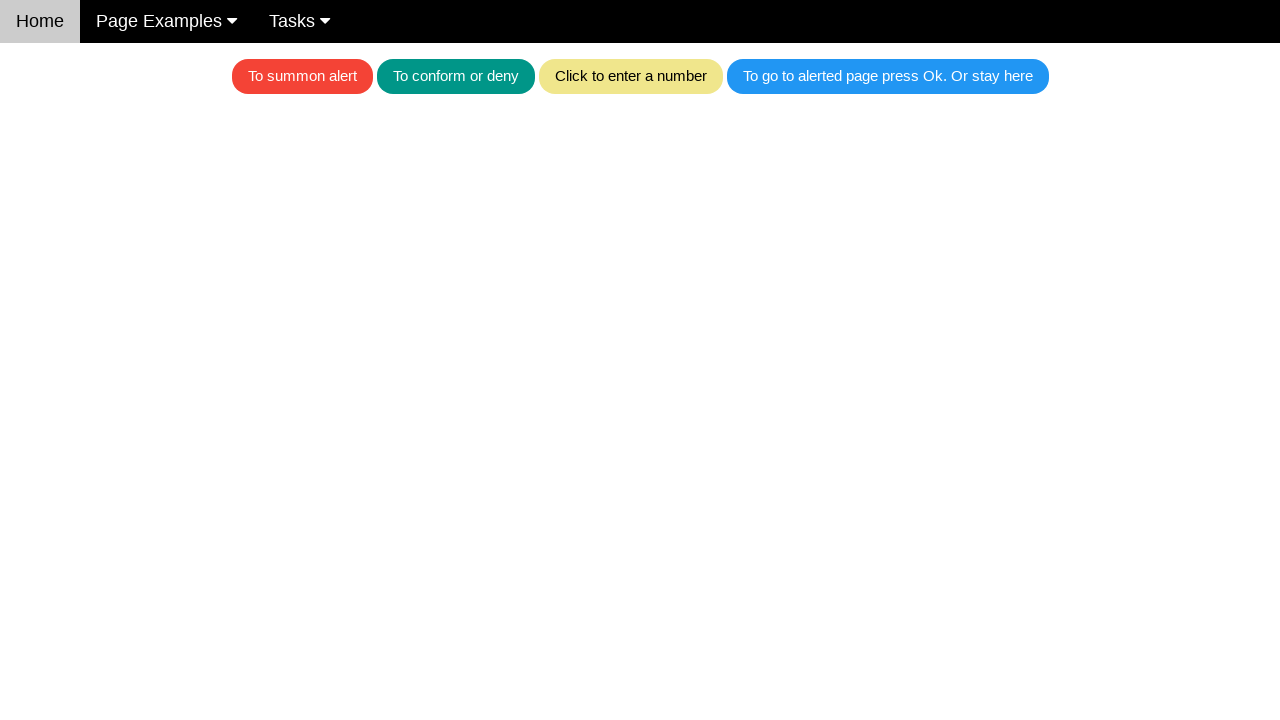

Set up dialog handler to accept prompt with number '5'
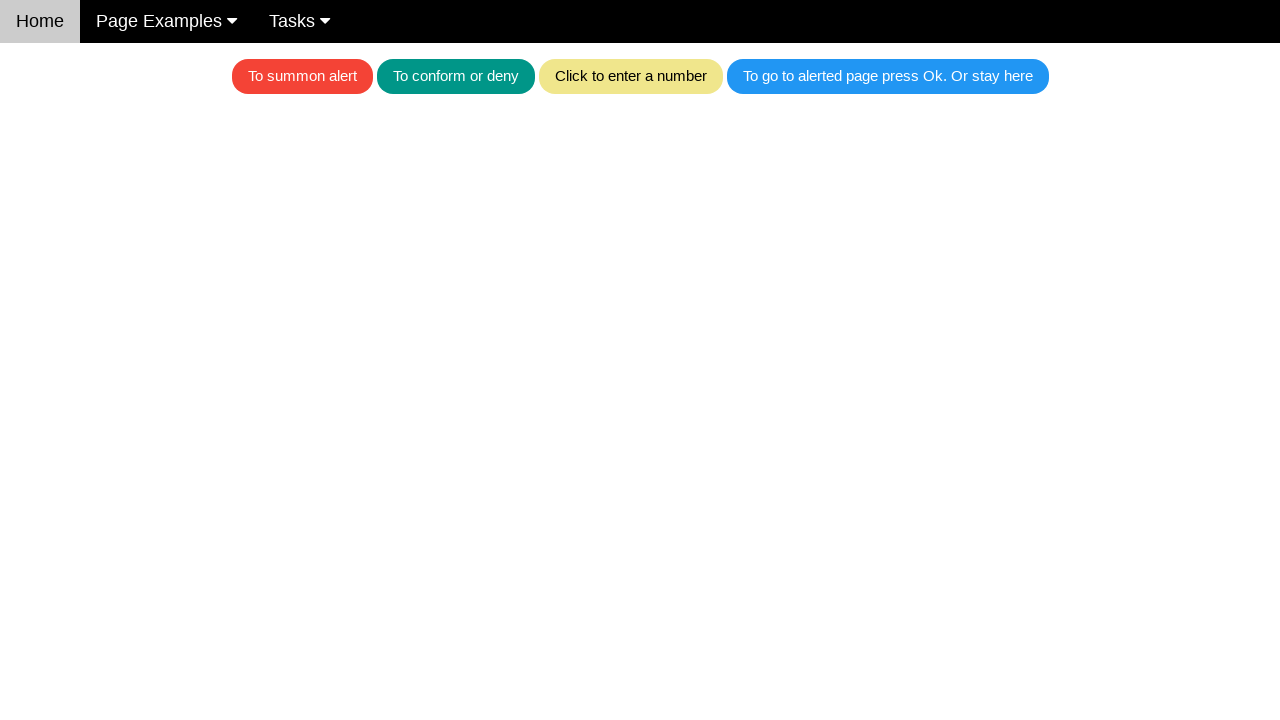

Clicked khaki button to trigger prompt dialog at (630, 76) on .w3-khaki
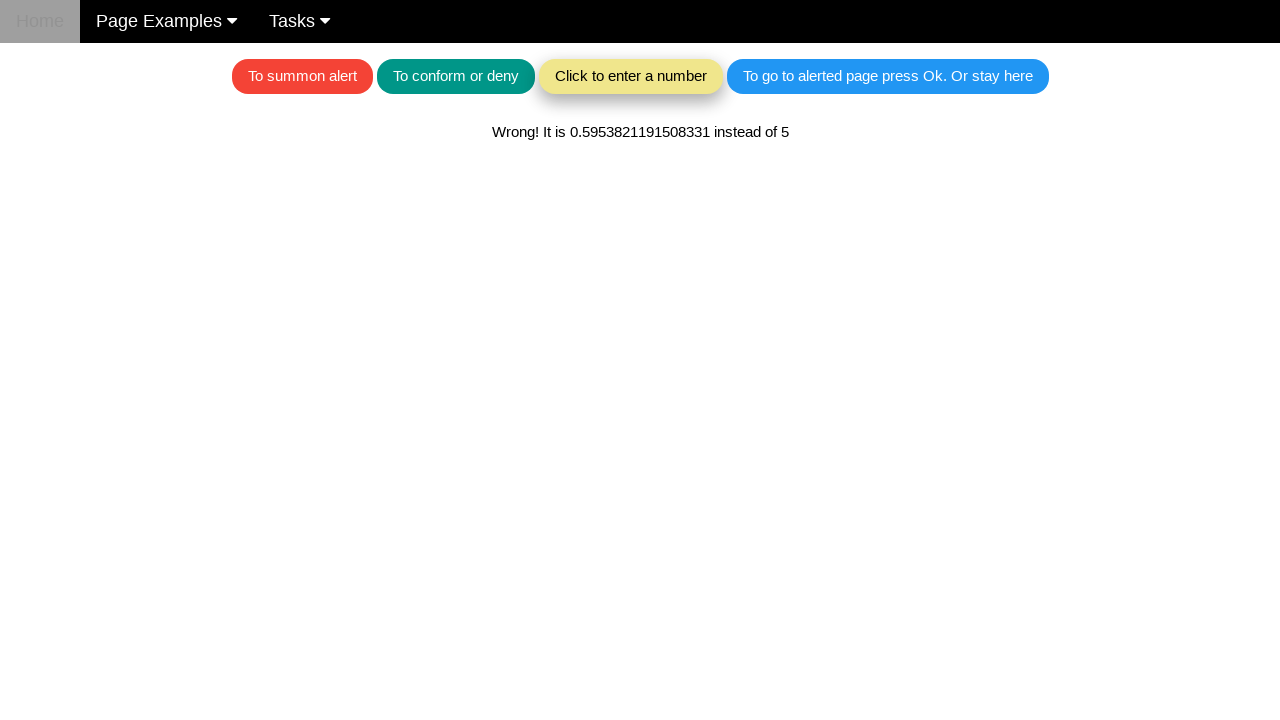

Waited for result text to appear in textForAlerts element
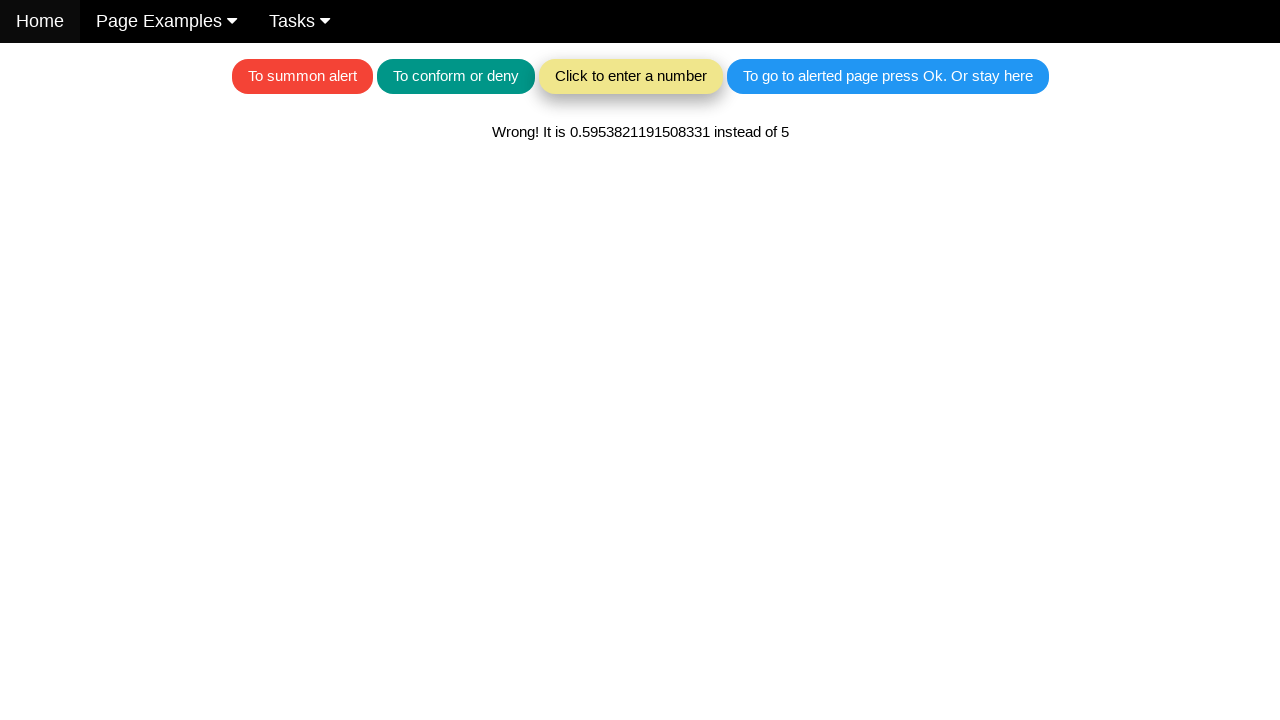

Verified response message contains entered number '5'
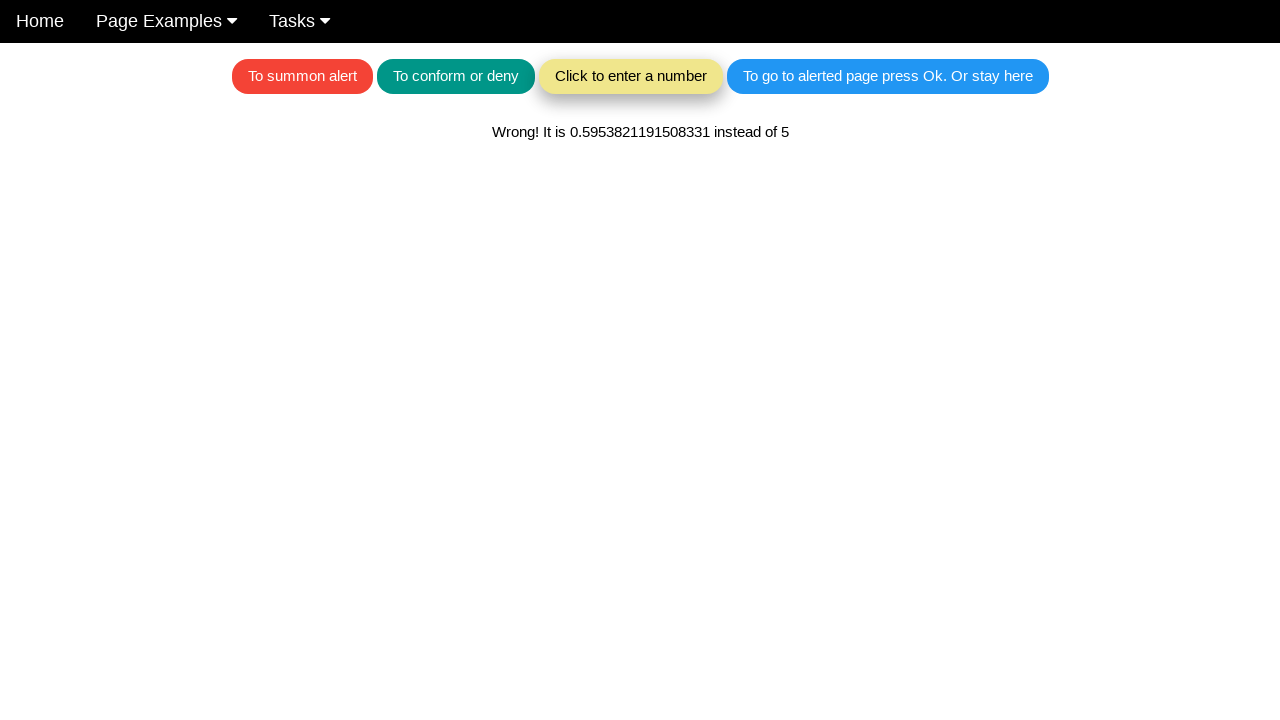

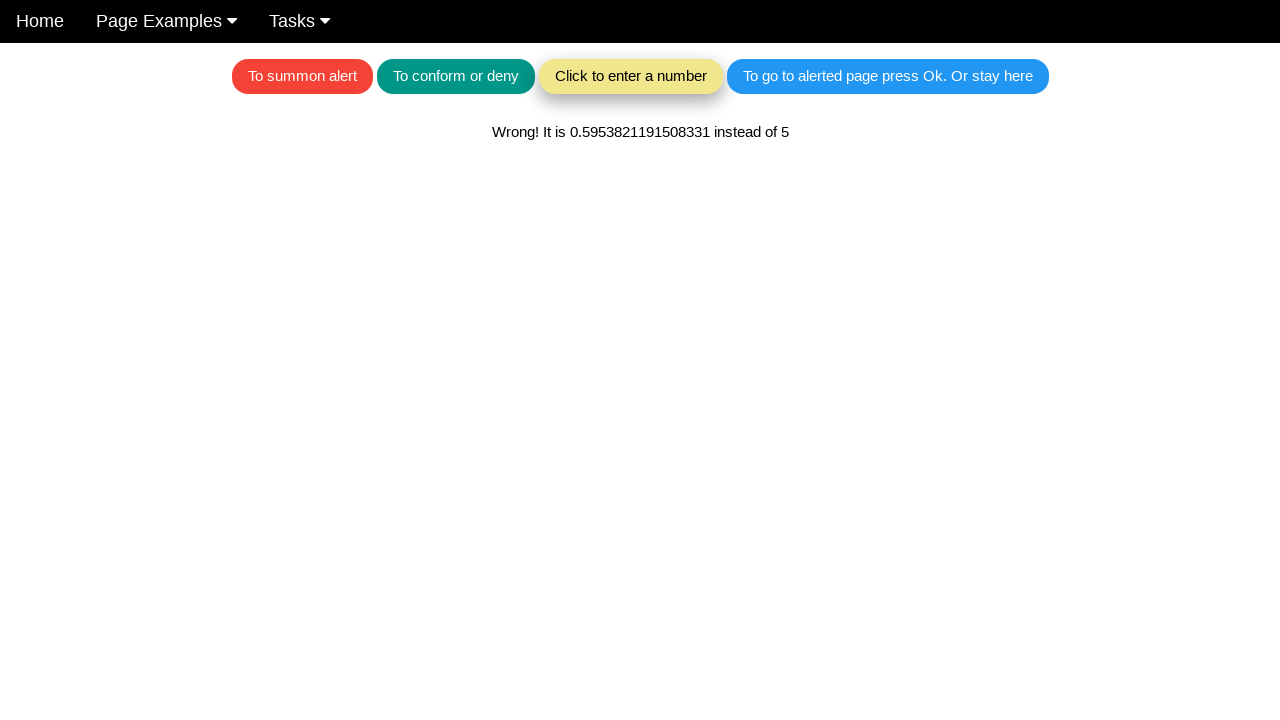